Navigates to The Internet app, clicks on Add/Remove Elements link, then clicks Add Element button

Starting URL: https://the-internet.herokuapp.com/

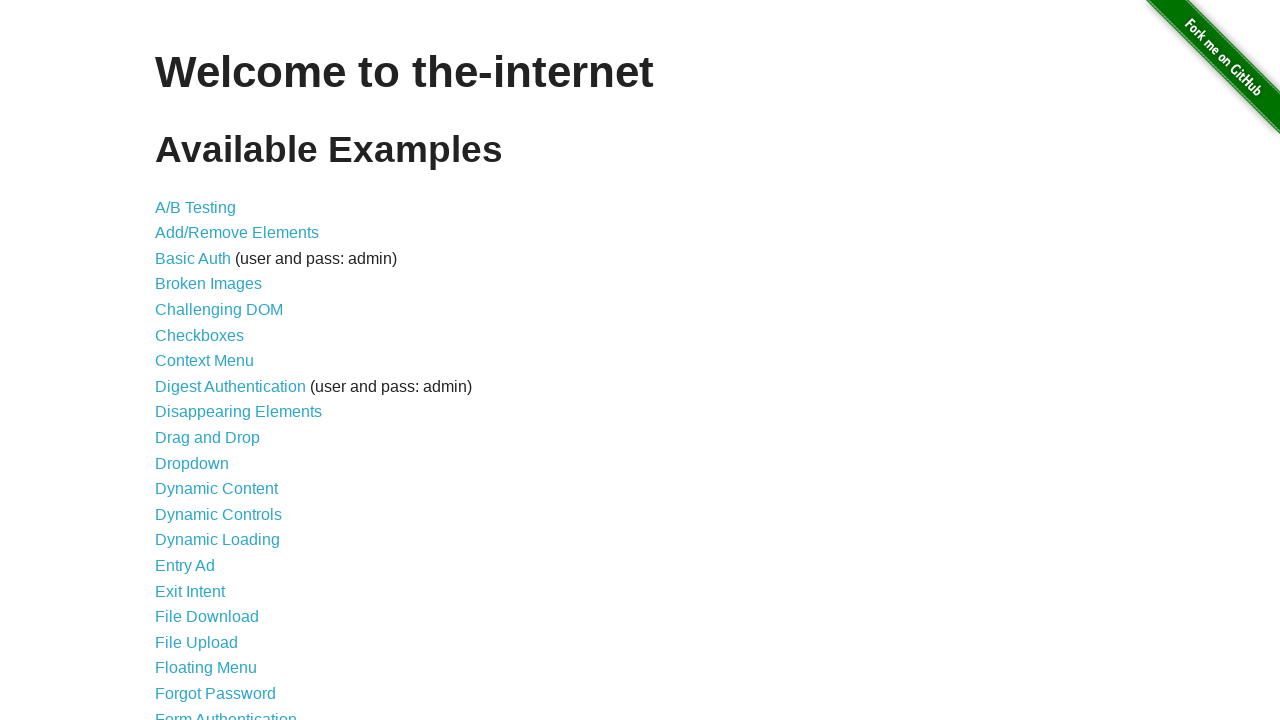

Navigated to The Internet app home page
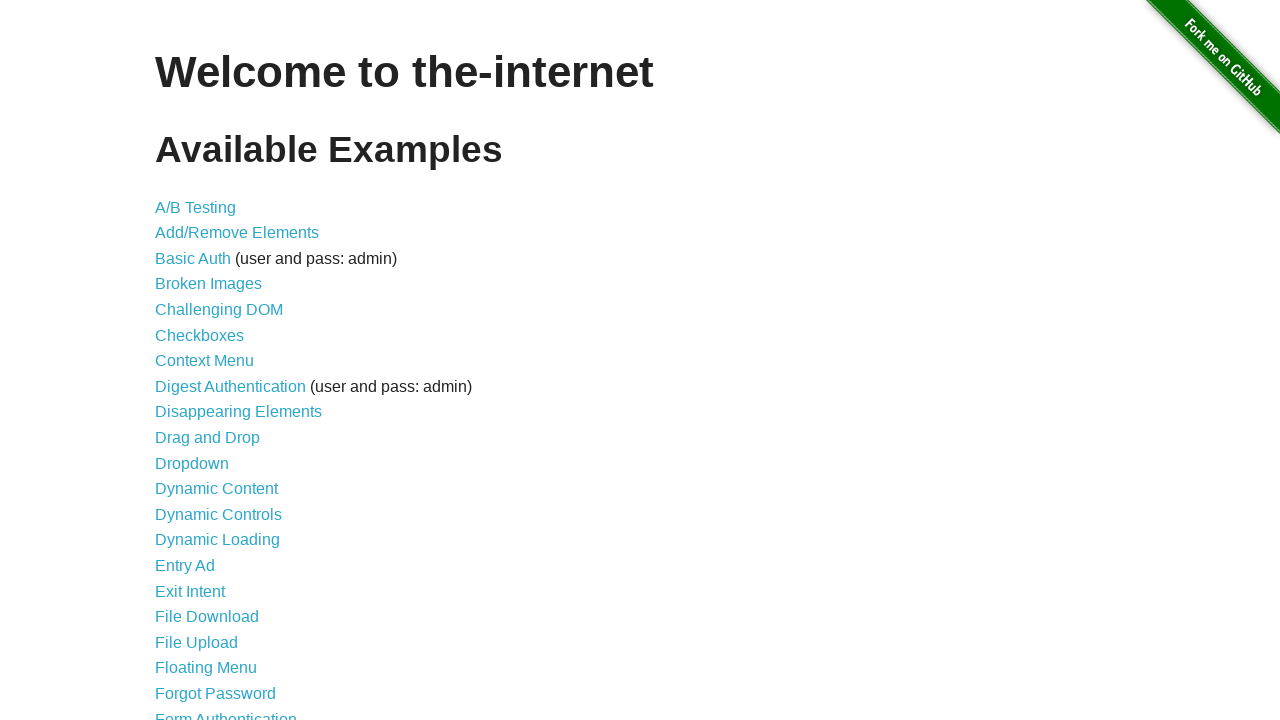

Clicked on Add/Remove Elements link at (237, 233) on text=Add/Remove Elements
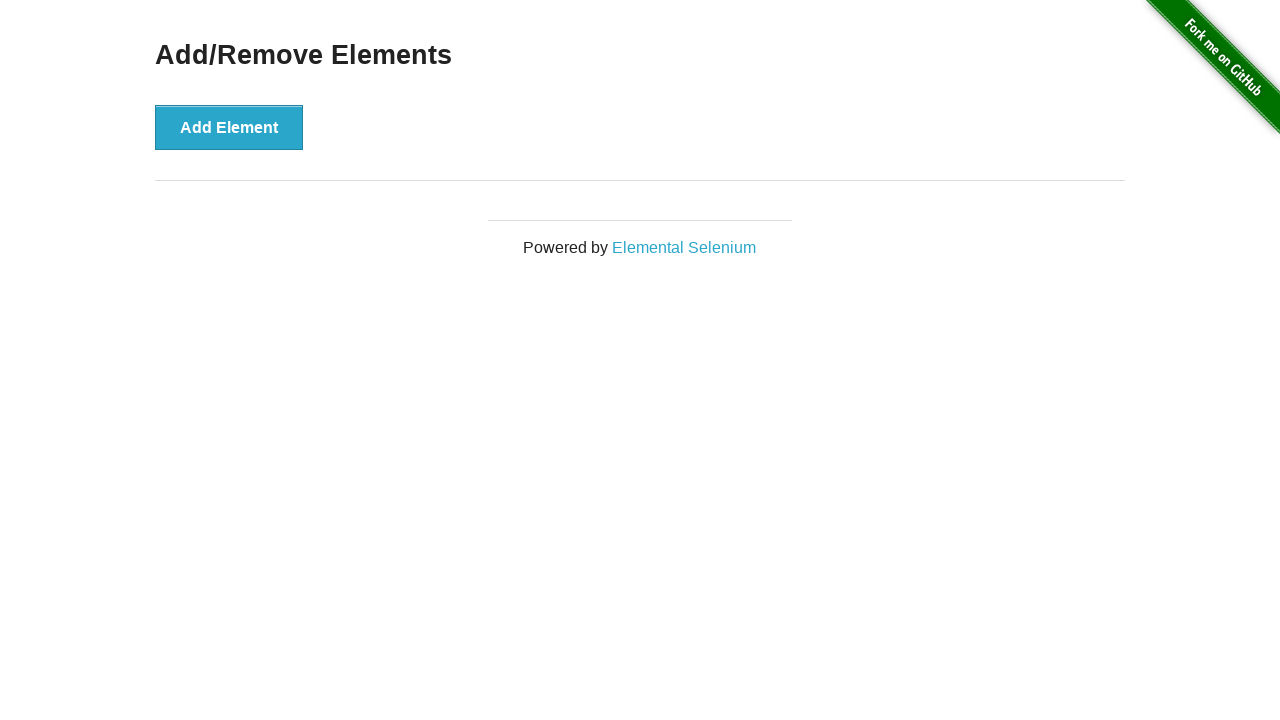

Clicked Add Element button at (229, 127) on text=Add Element
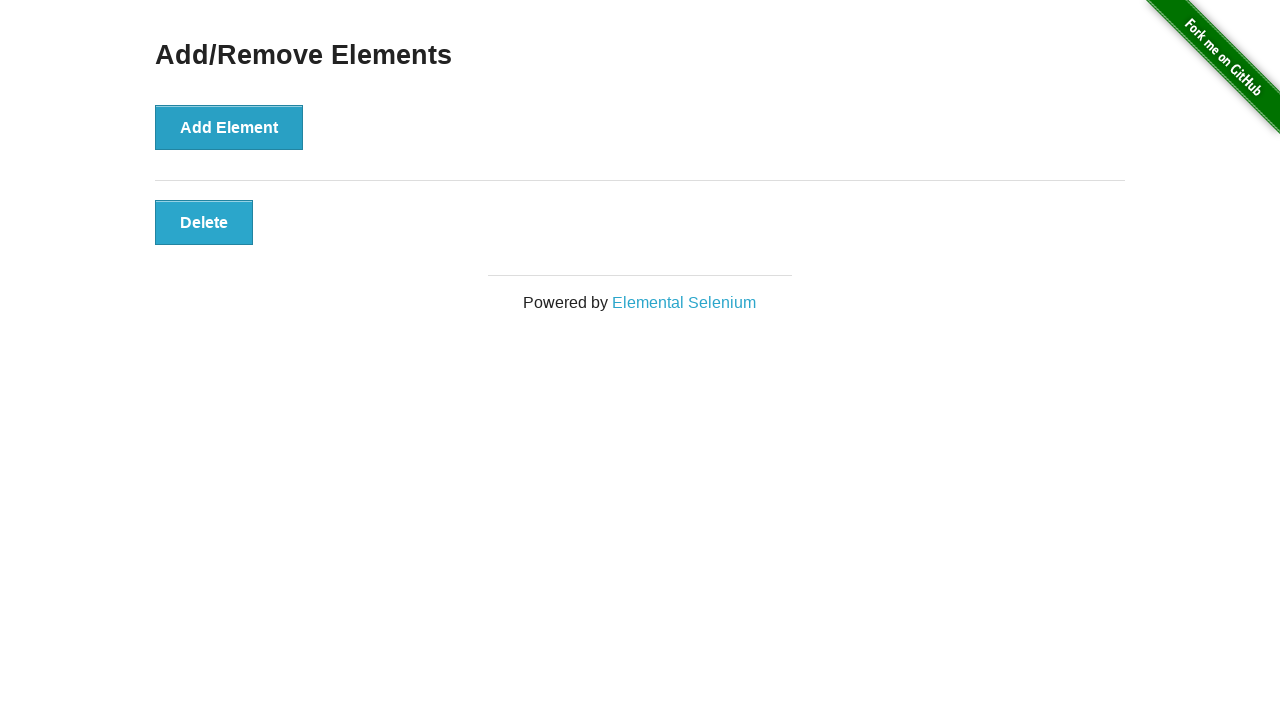

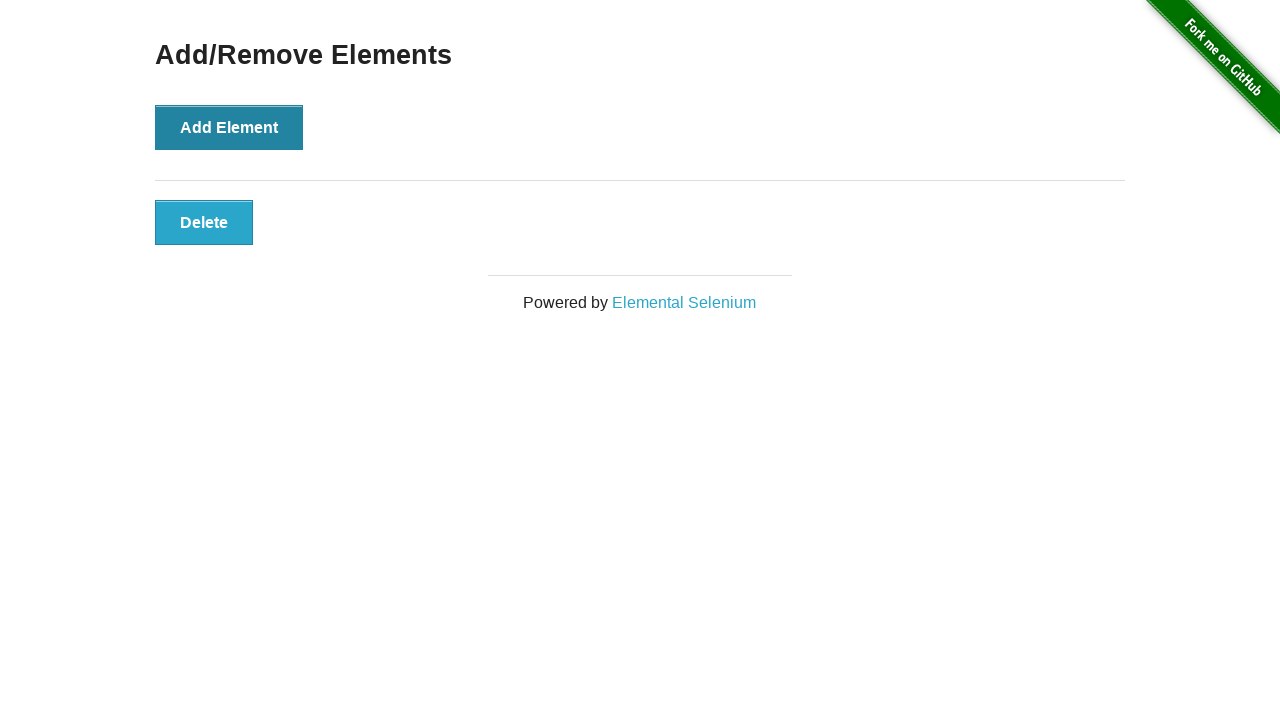